Tests SBS News search functionality by entering a search term, clicking the news tab, clicking on a news article to view its content, and navigating back to the search results.

Starting URL: https://news.sbs.co.kr/news/newsMain.do?plink=GNB&cooper=SBSNEWS

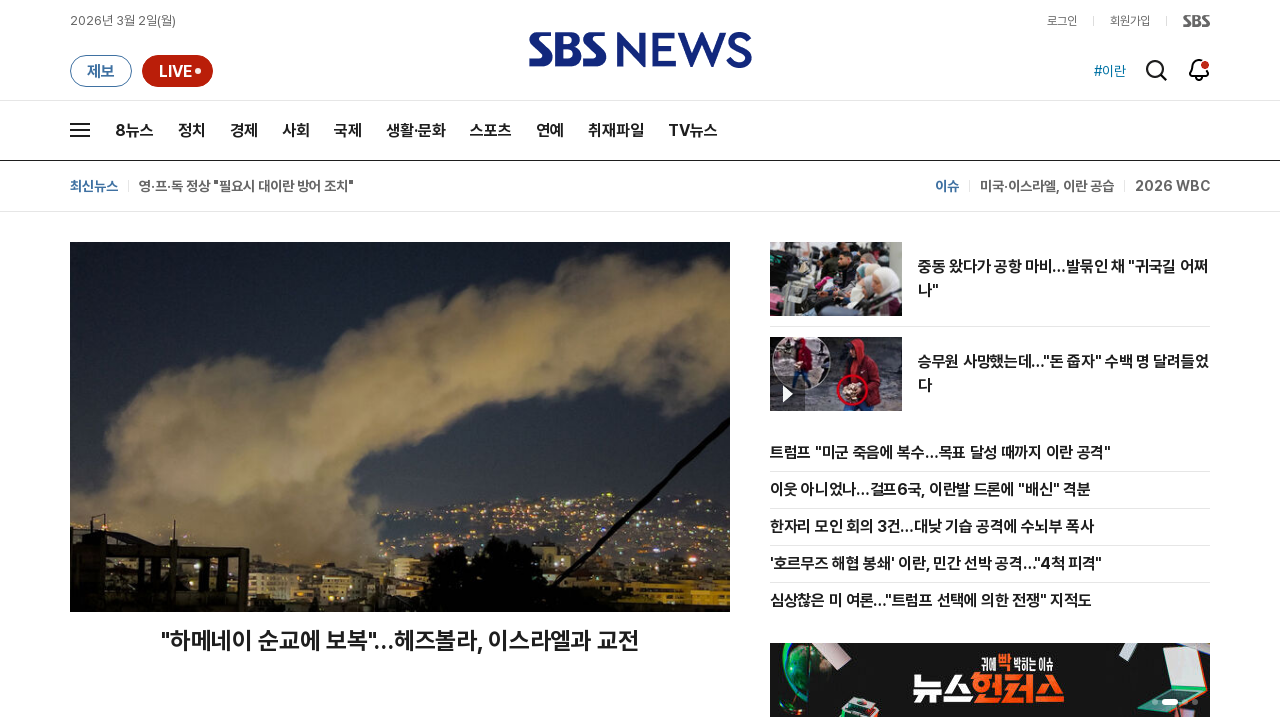

Clicked on search input field at (1156, 70) on xpath=//*[@id="header_search_input"]
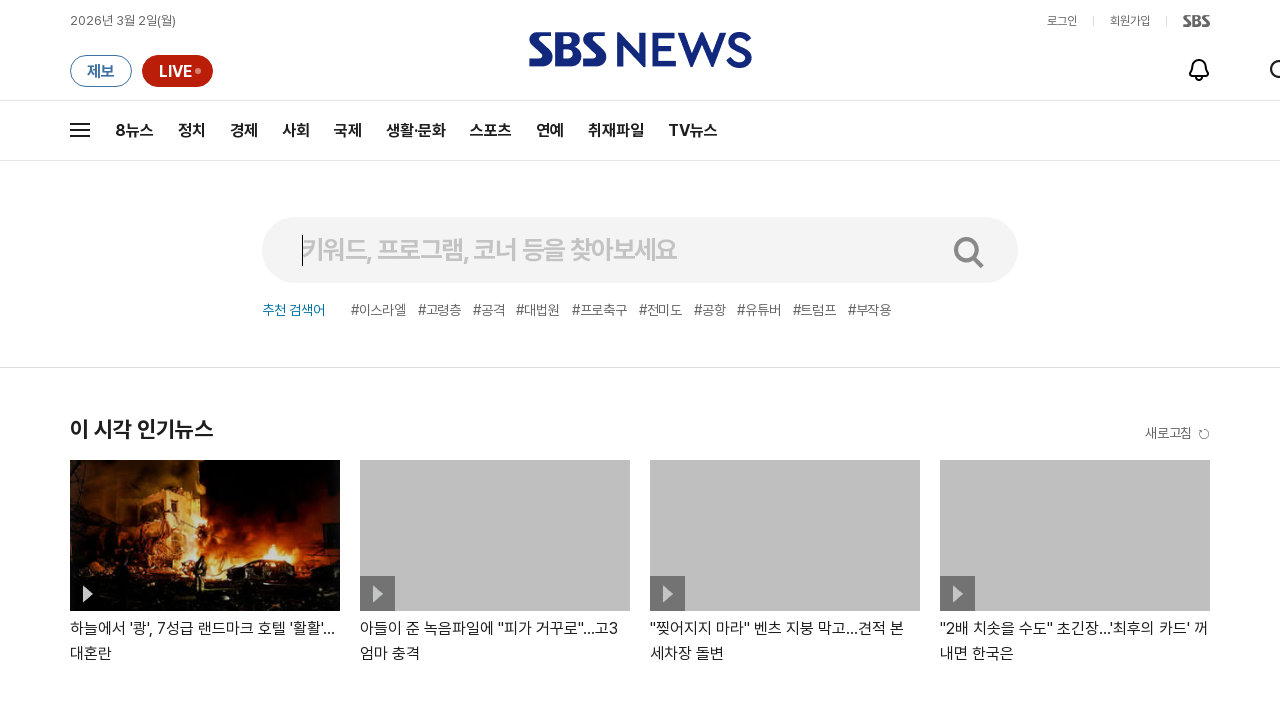

Filled search bar with '인공지능' on //*[@id="search-bar"]
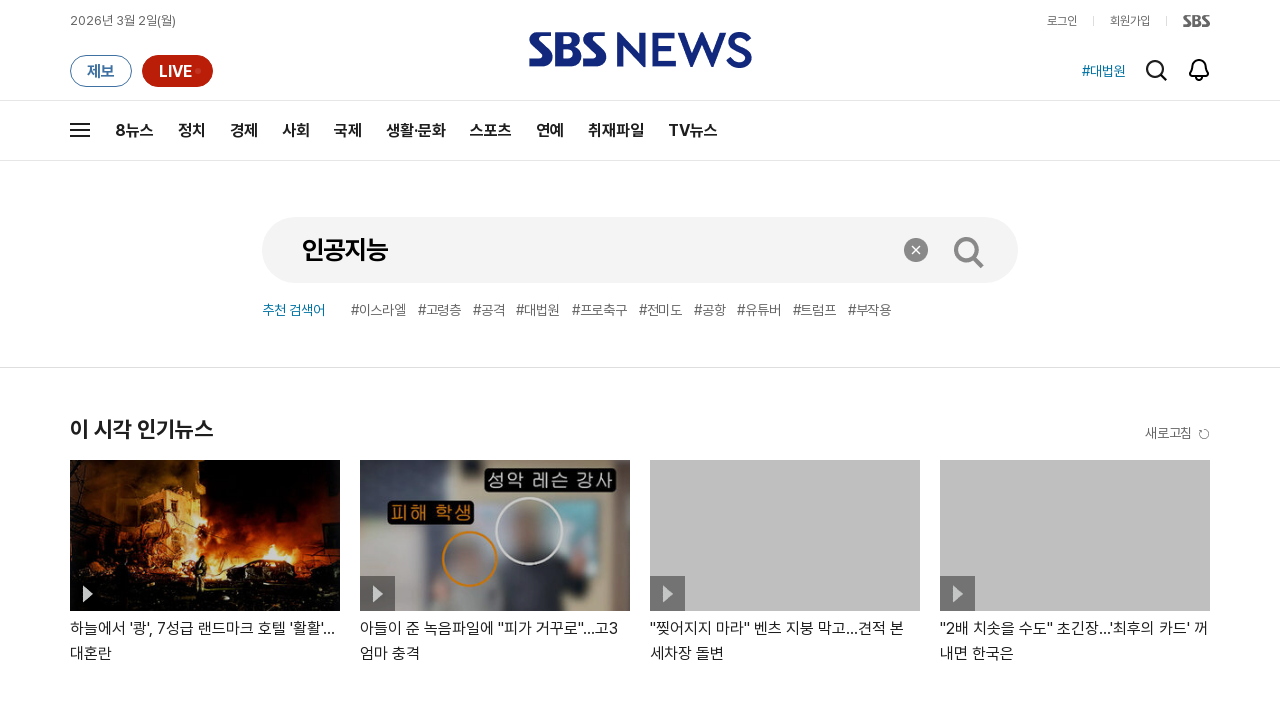

Pressed Enter to submit search on //*[@id="search-bar"]
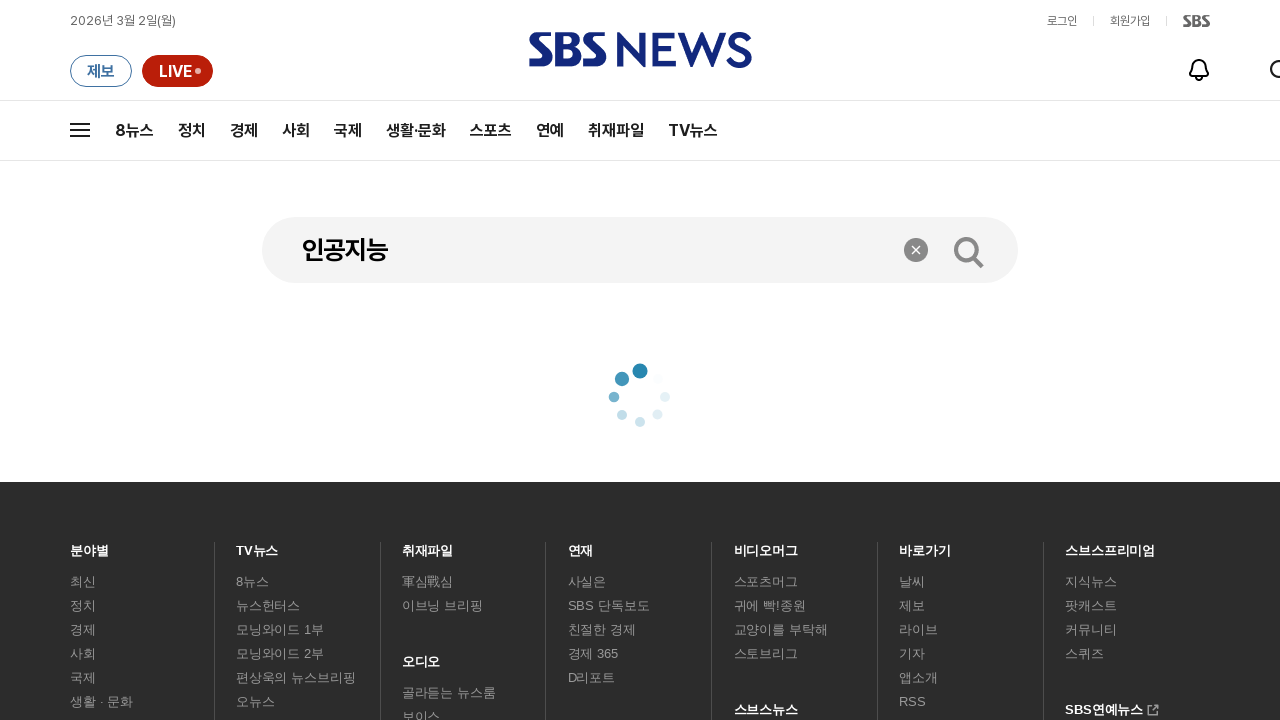

News tab selector became available
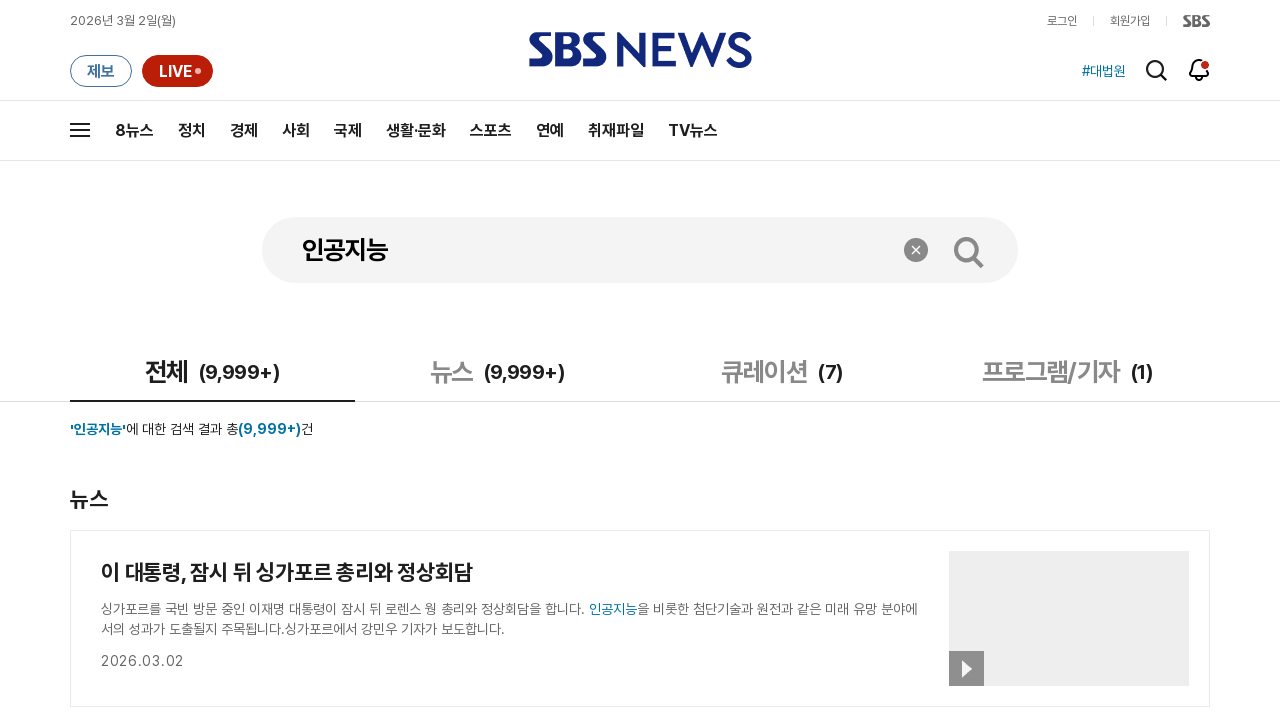

Clicked on news tab at (498, 370) on xpath=//*[@id="tab"]/ul/li[2]/a
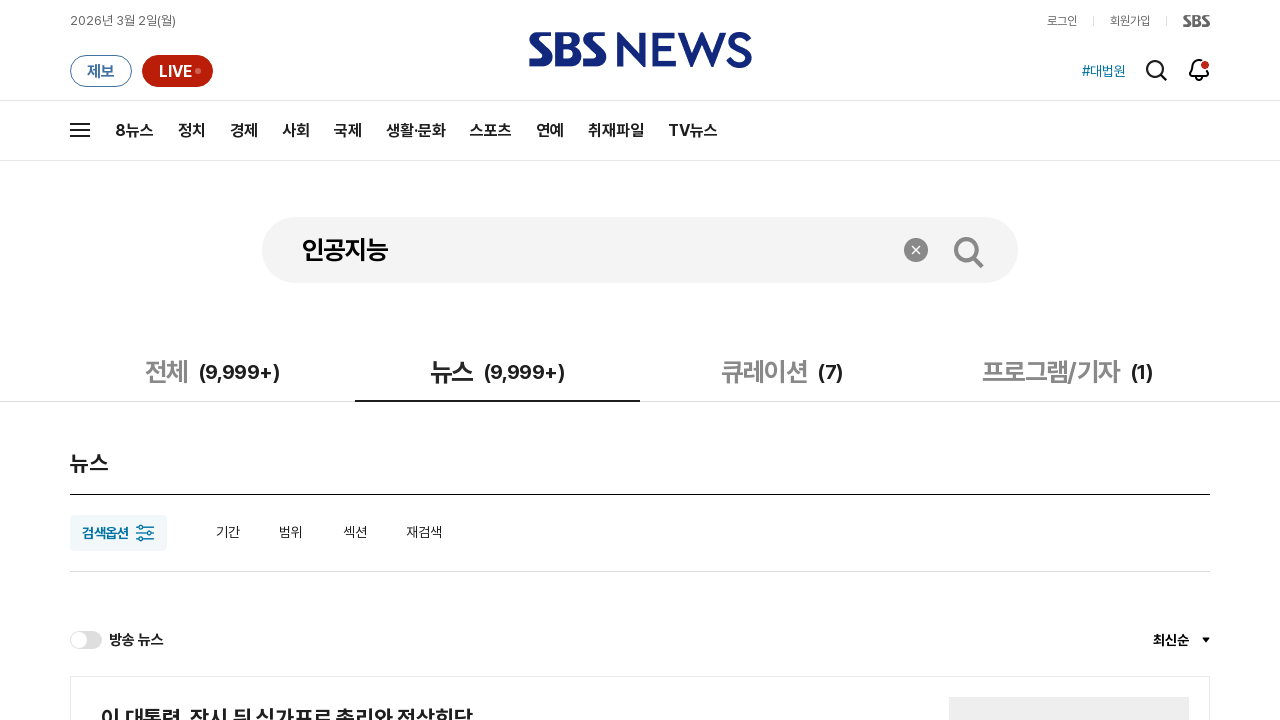

Search results loaded
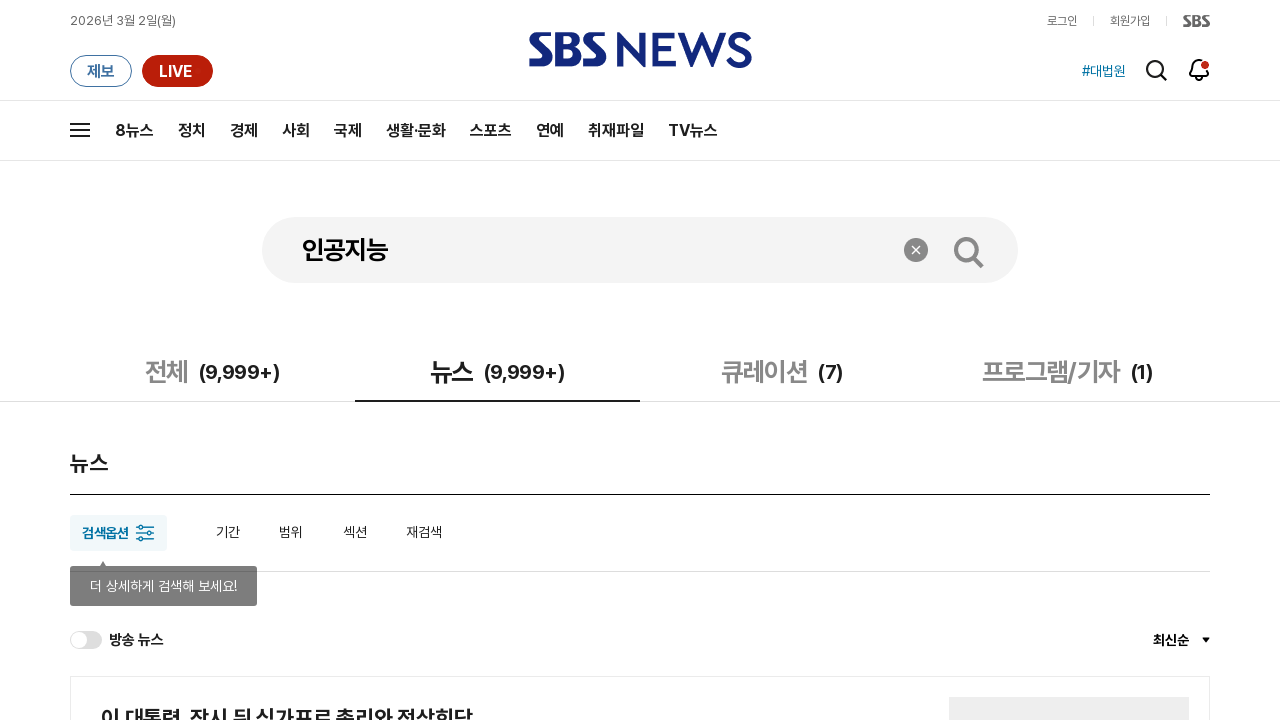

Clicked on first news article at (640, 632) on xpath=//*[@id="search-article"]/div/div[4]/ul/li[1]/a
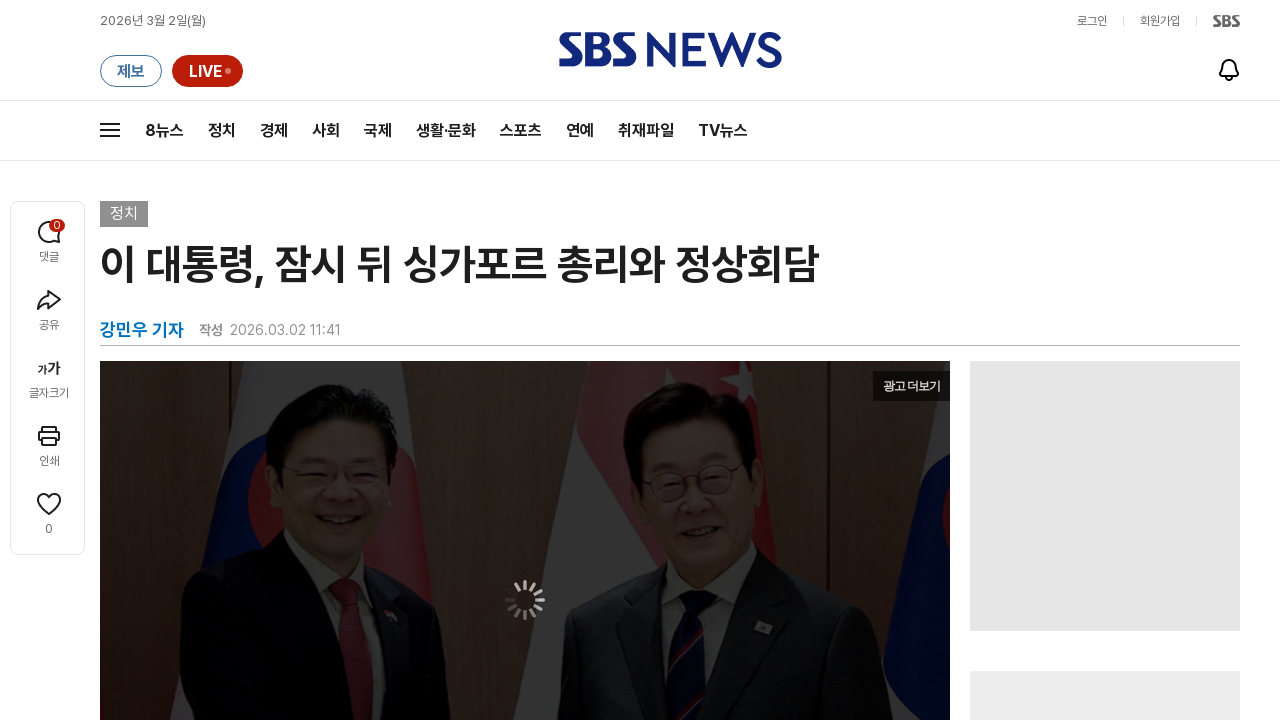

Article content loaded
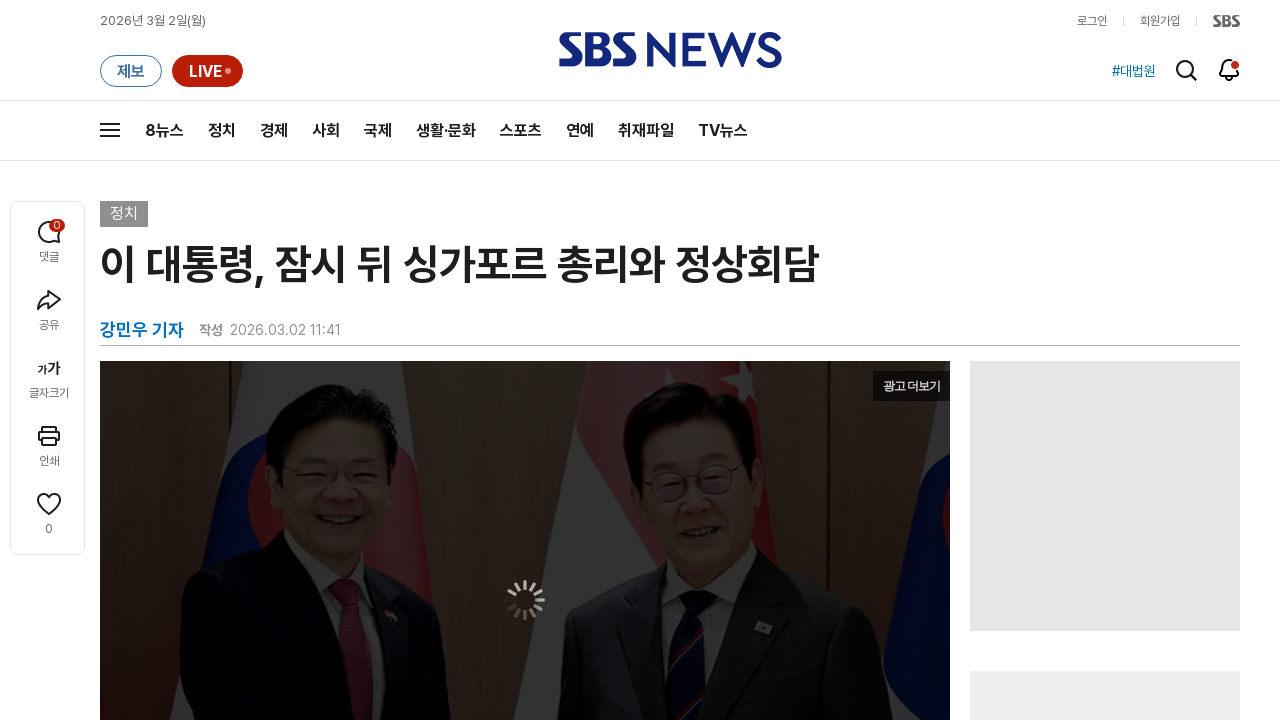

Navigated back to search results
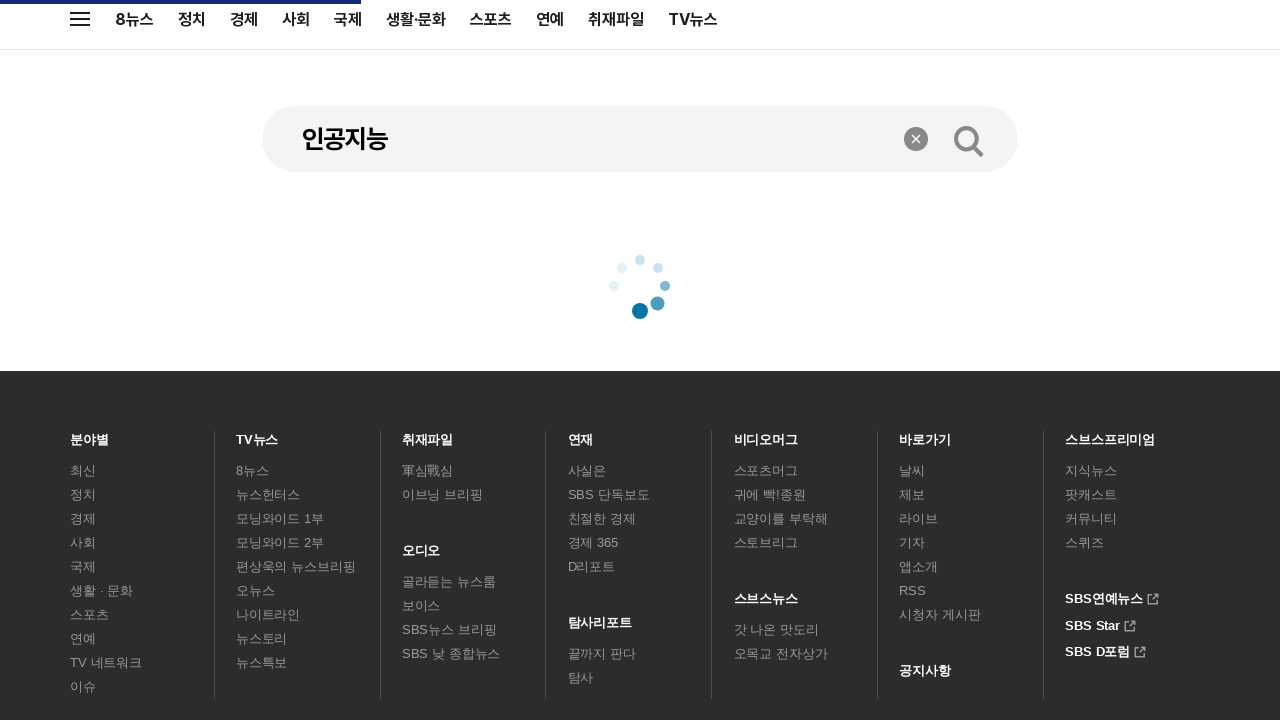

Search results reloaded after navigation
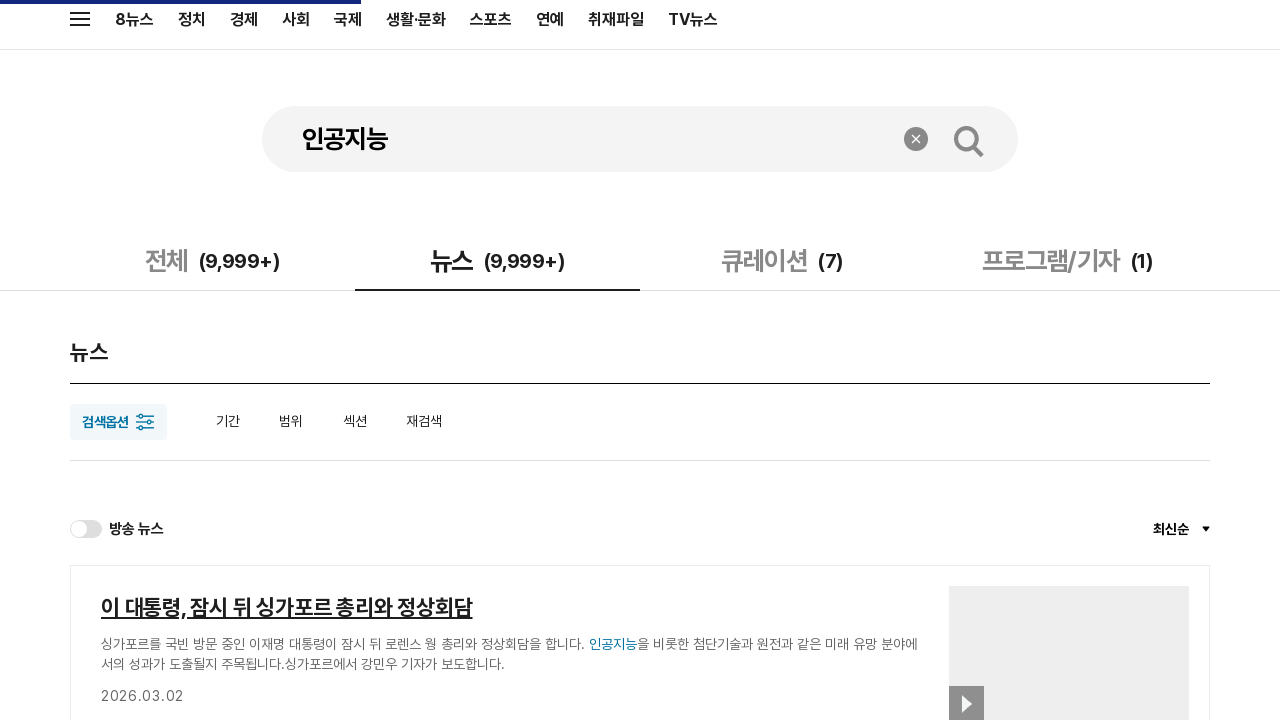

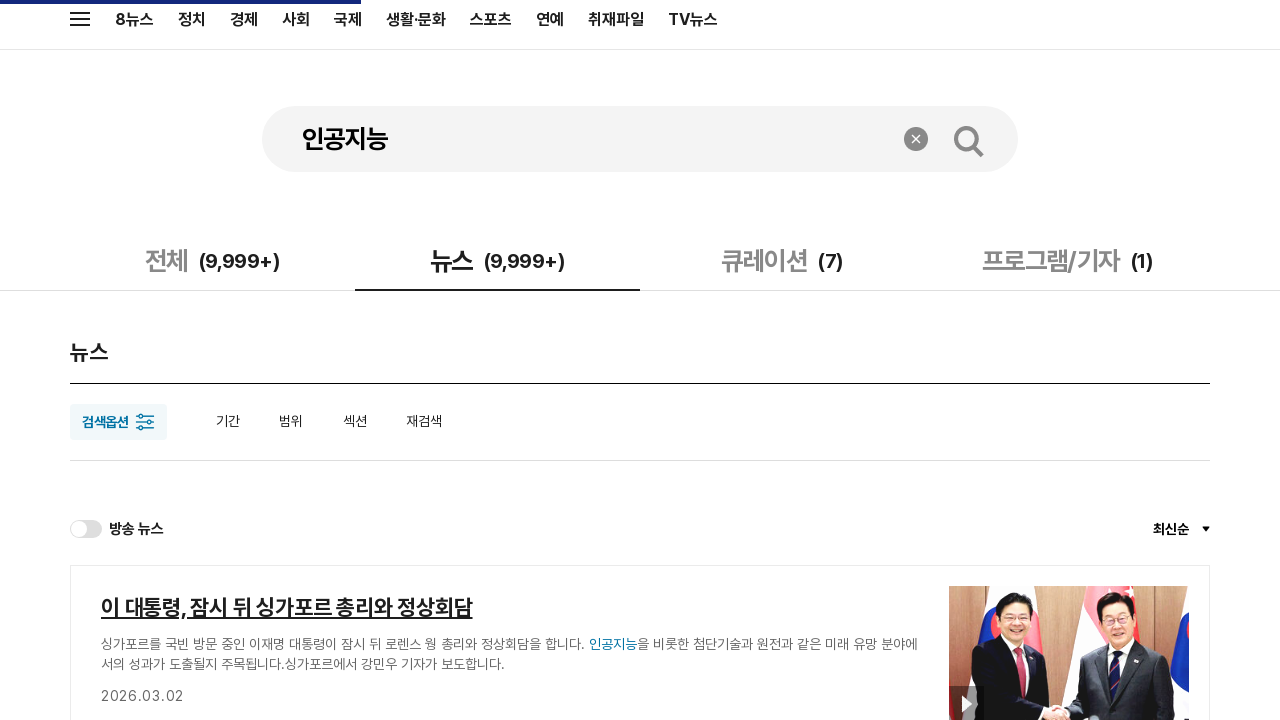